Tests a Selenium practice form by filling out various fields including first name, last name, gender, experience, date, profession, tools, continent selection, and file upload, then submits the form.

Starting URL: https://www.techlistic.com/p/selenium-practice-form.html

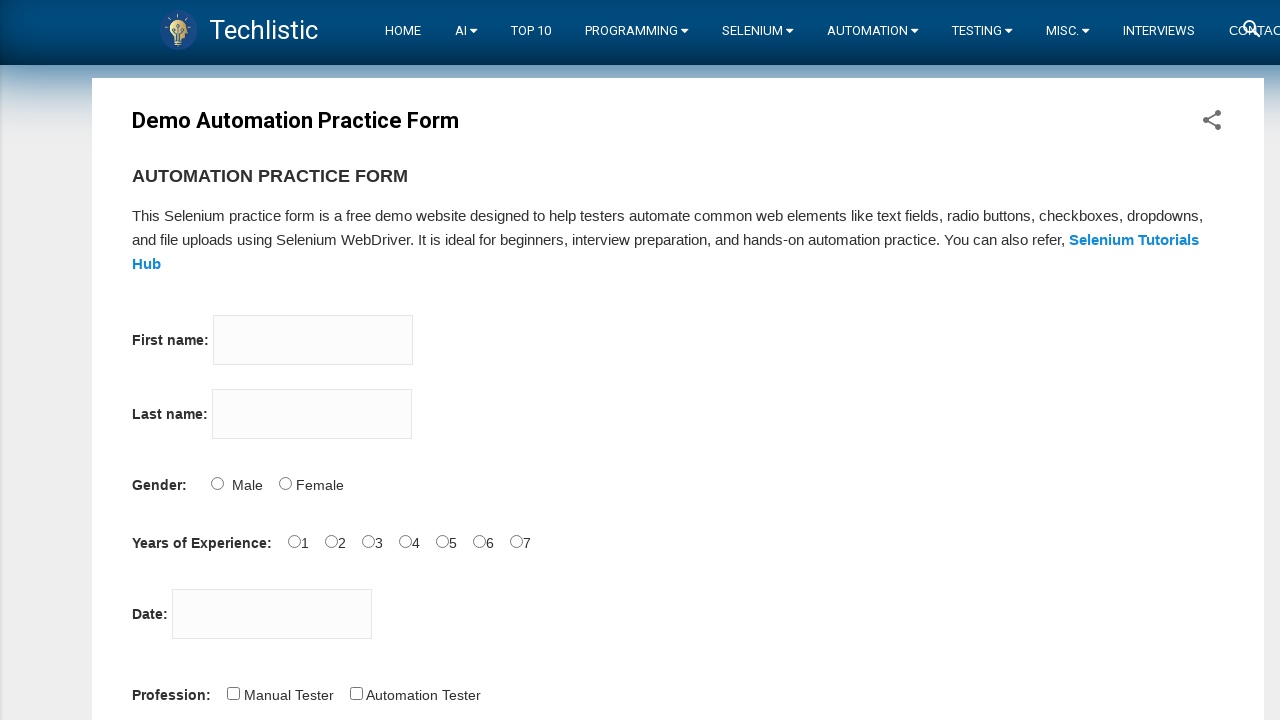

Filled first name field with 'Smith' on input[name='firstname']
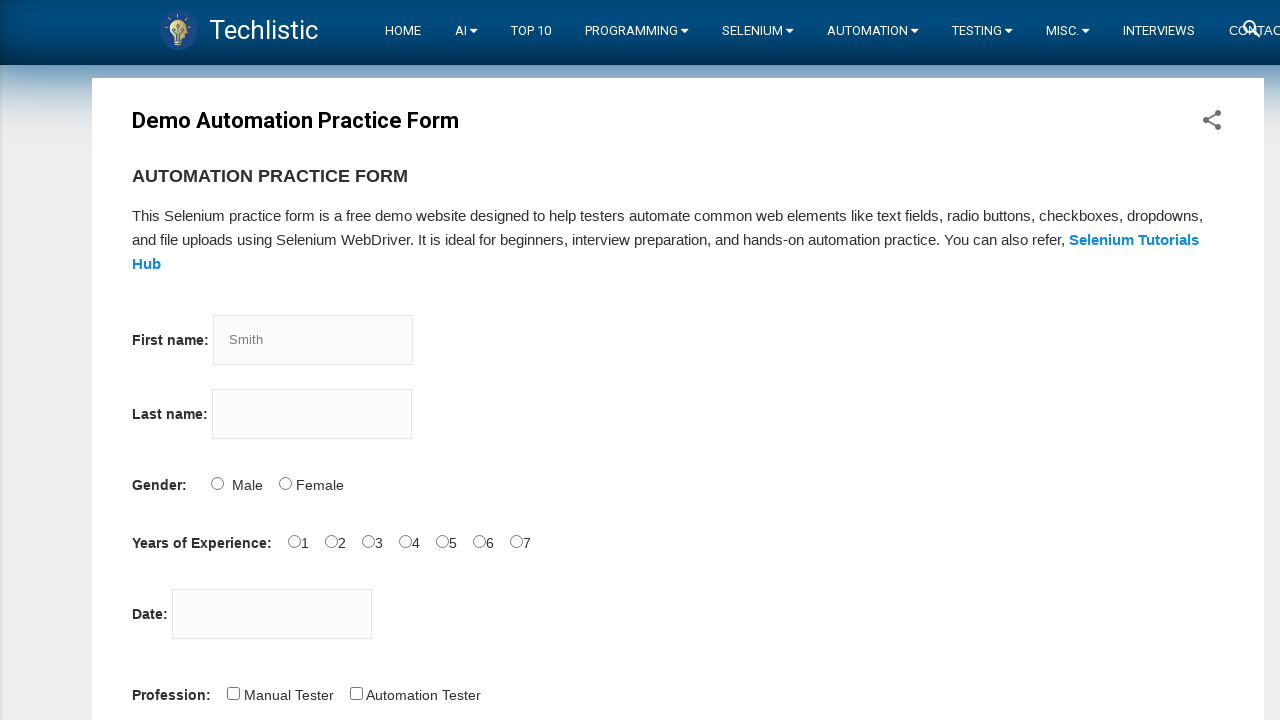

Filled last name field with 'gold' on input[name='lastname']
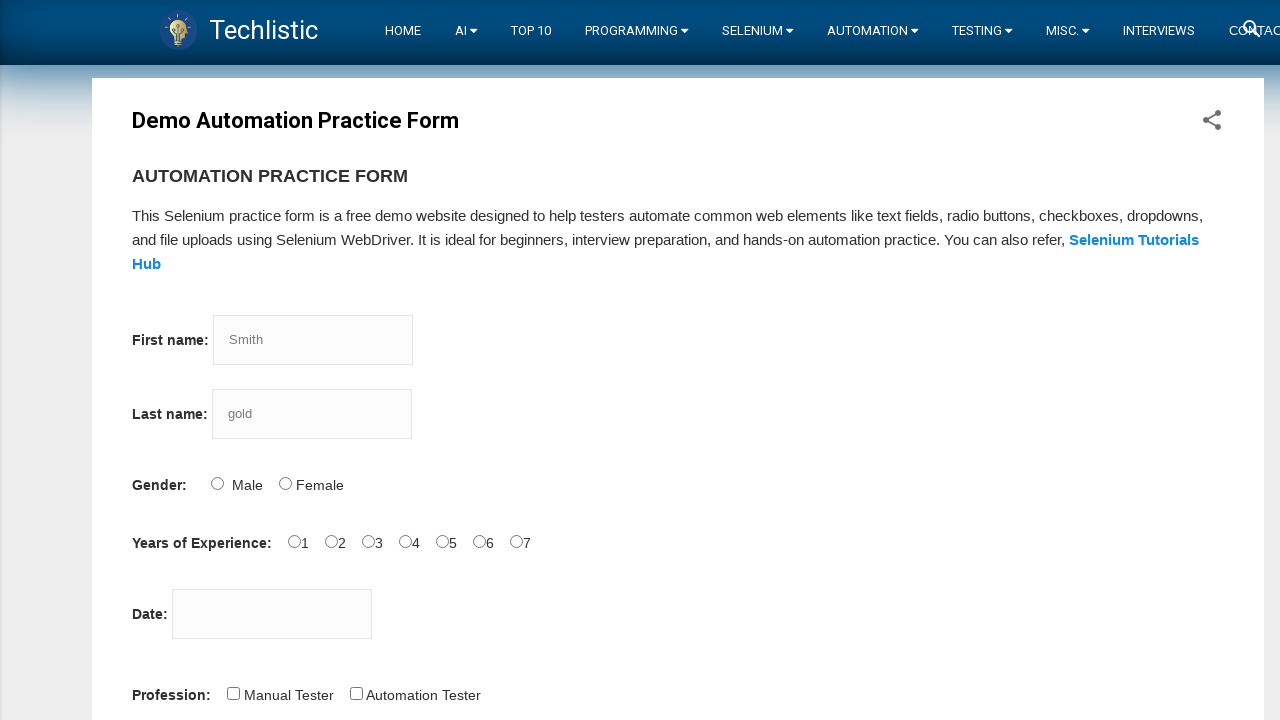

Selected Male gender option at (217, 483) on input#sex-0
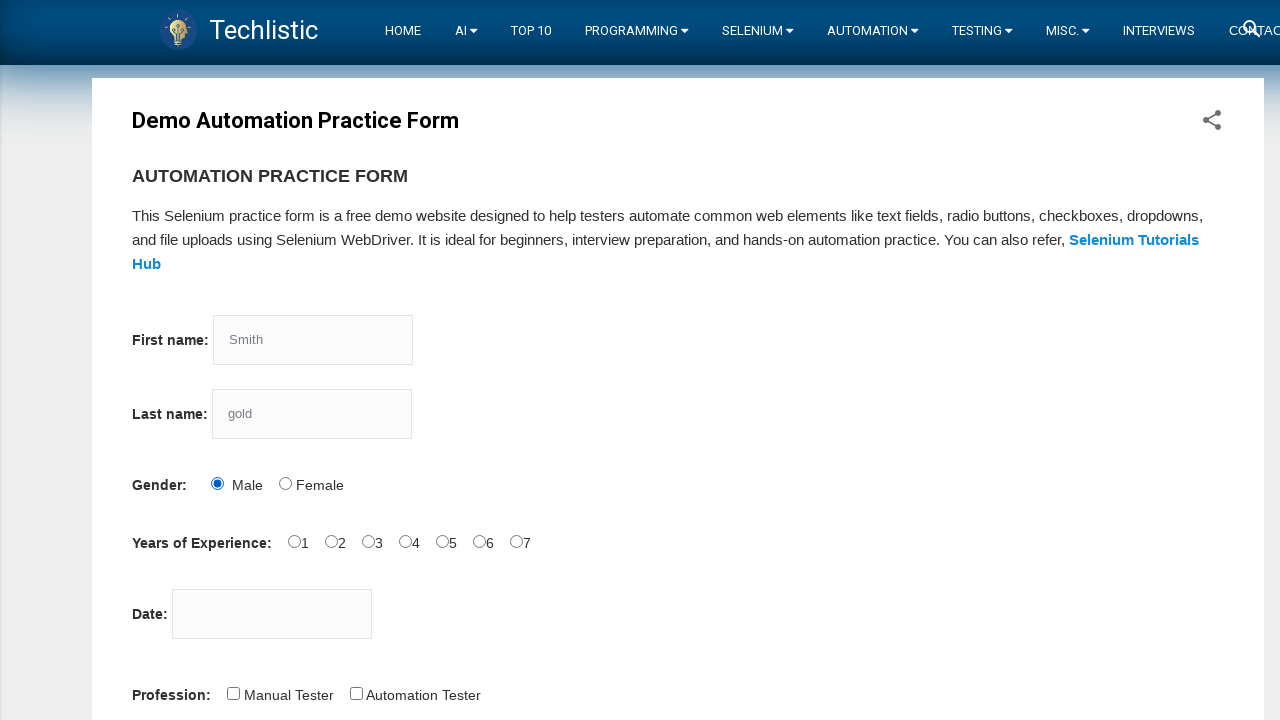

Selected 3 years of experience at (368, 541) on input#exp-2
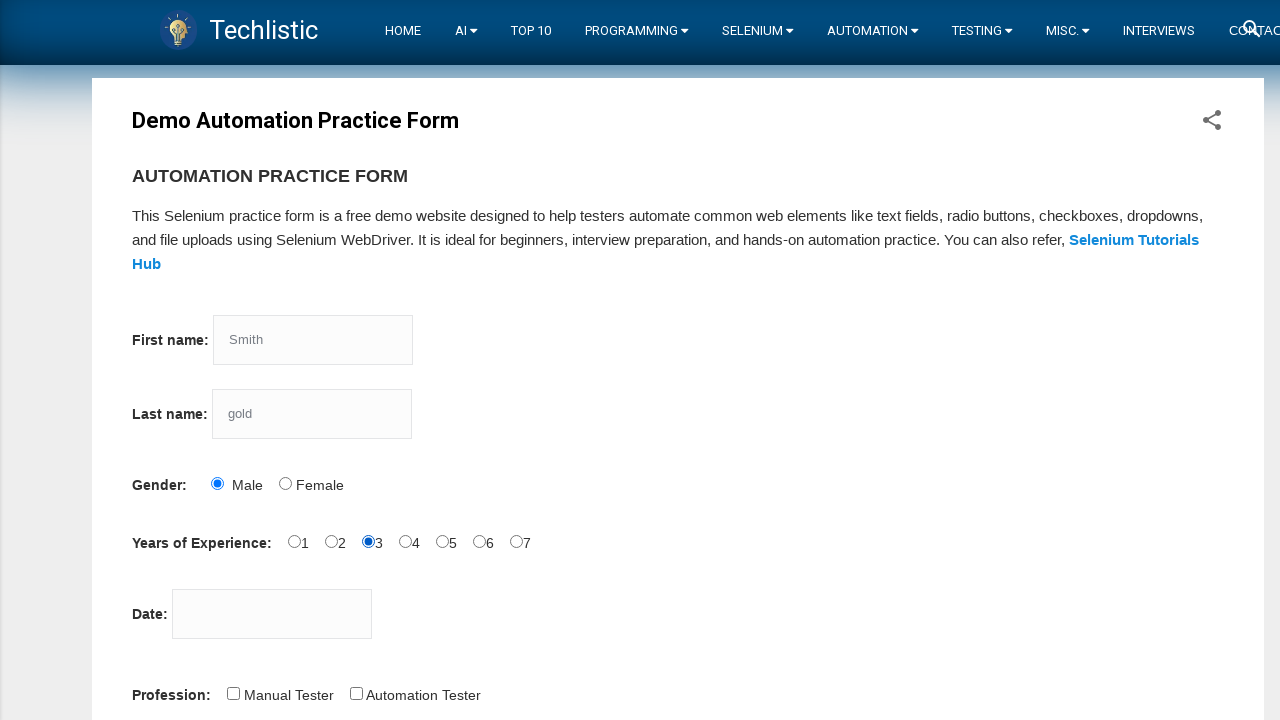

Filled date field with '17-09-2022' on input#datepicker
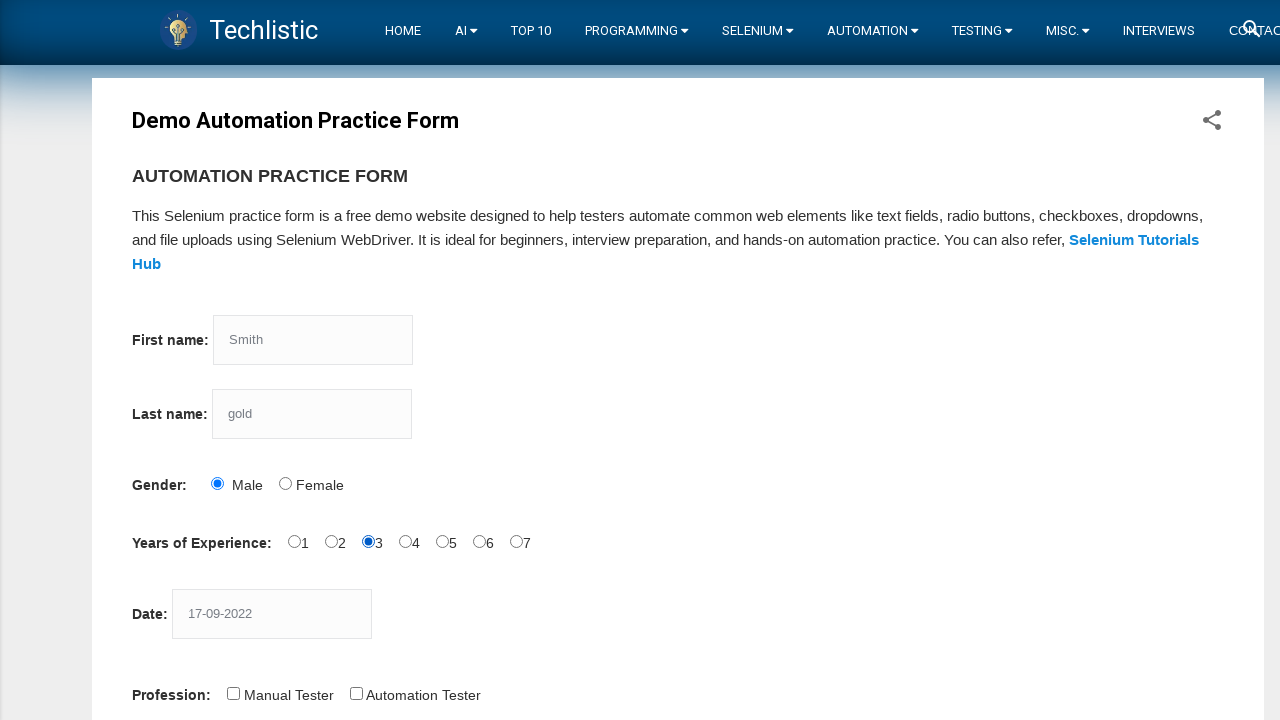

Selected Software Tester profession at (356, 693) on input#profession-1
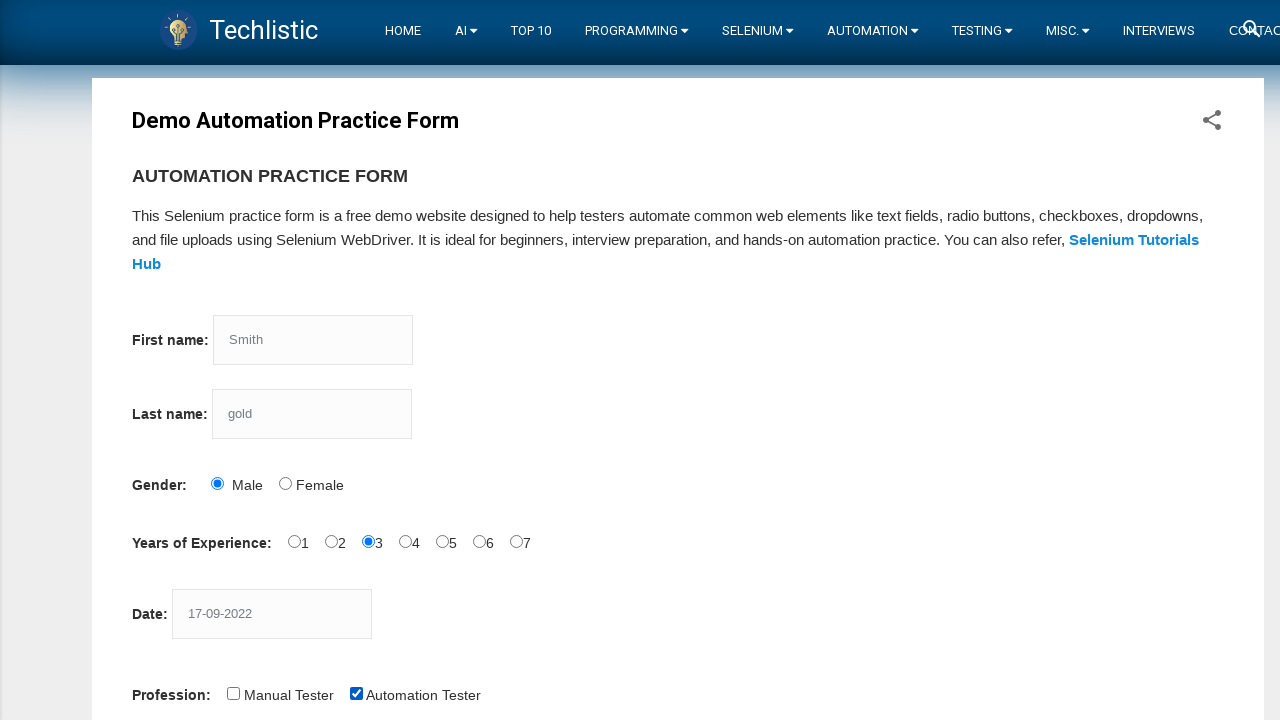

Selected QTP tool option at (446, 360) on input#tool-2
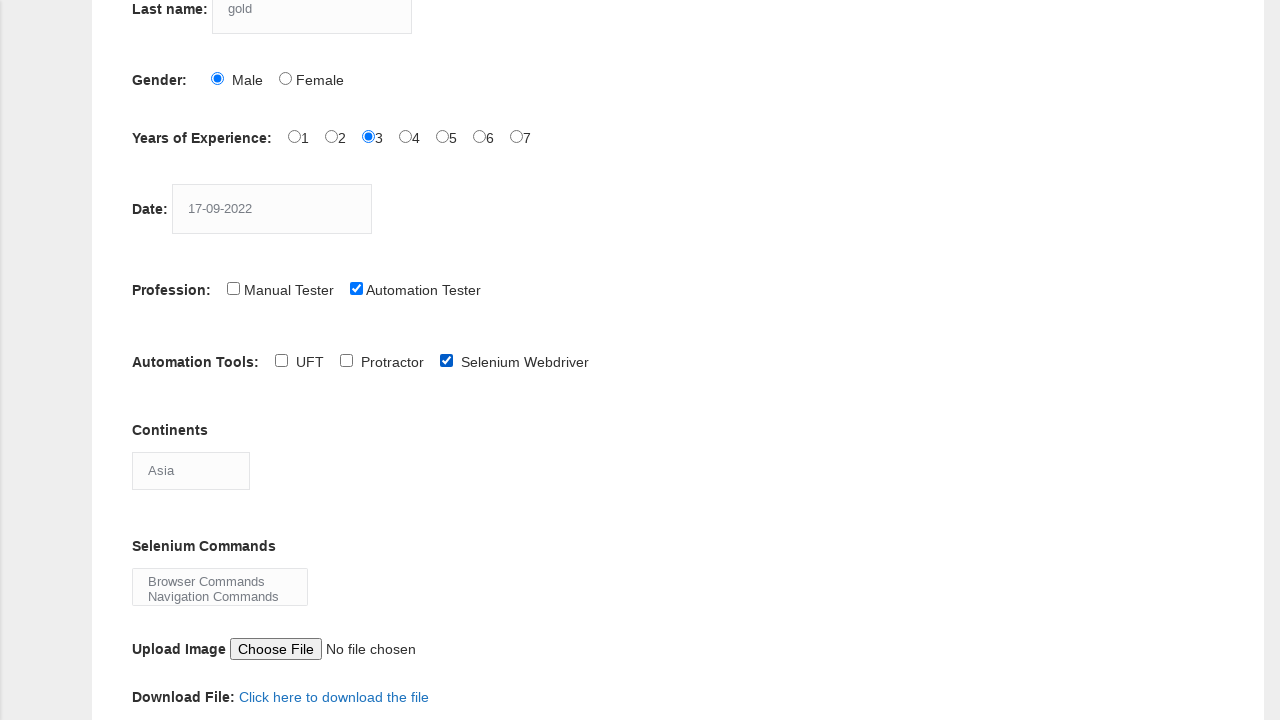

Selected Asia from continents dropdown on select#continents
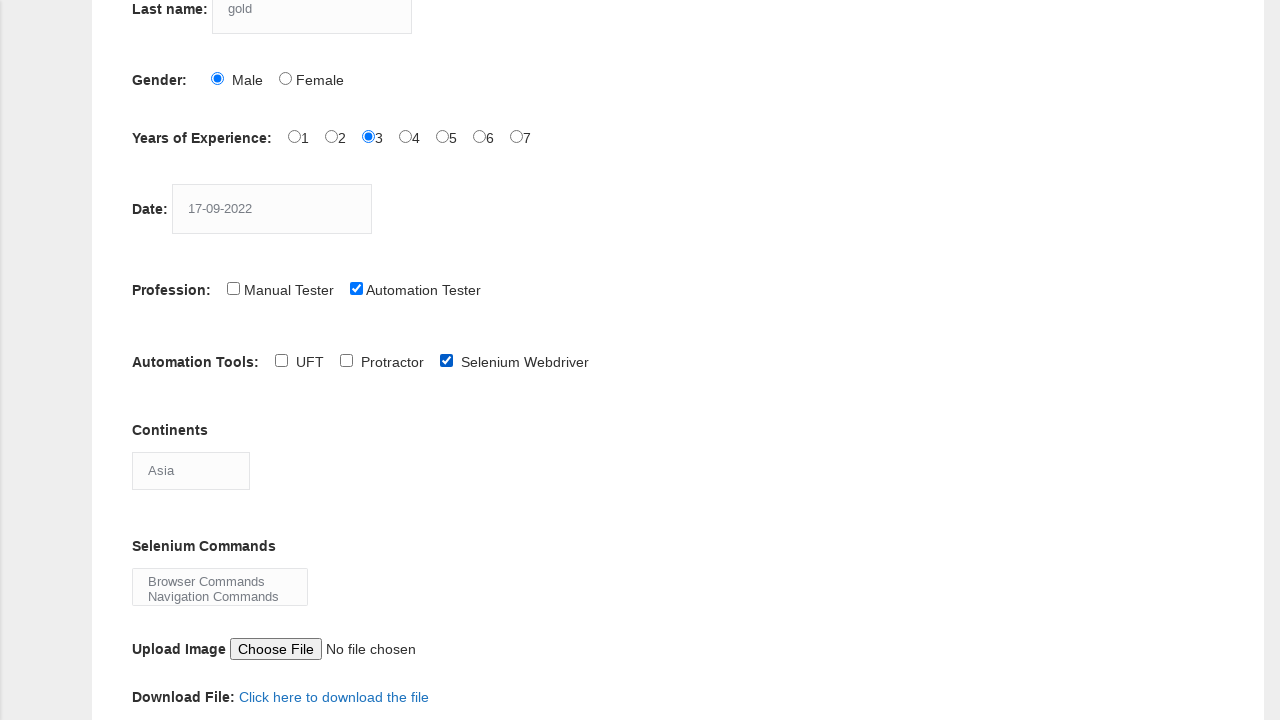

Selected Switch Commands option at (220, 586) on xpath=//option[normalize-space()='Switch Commands']
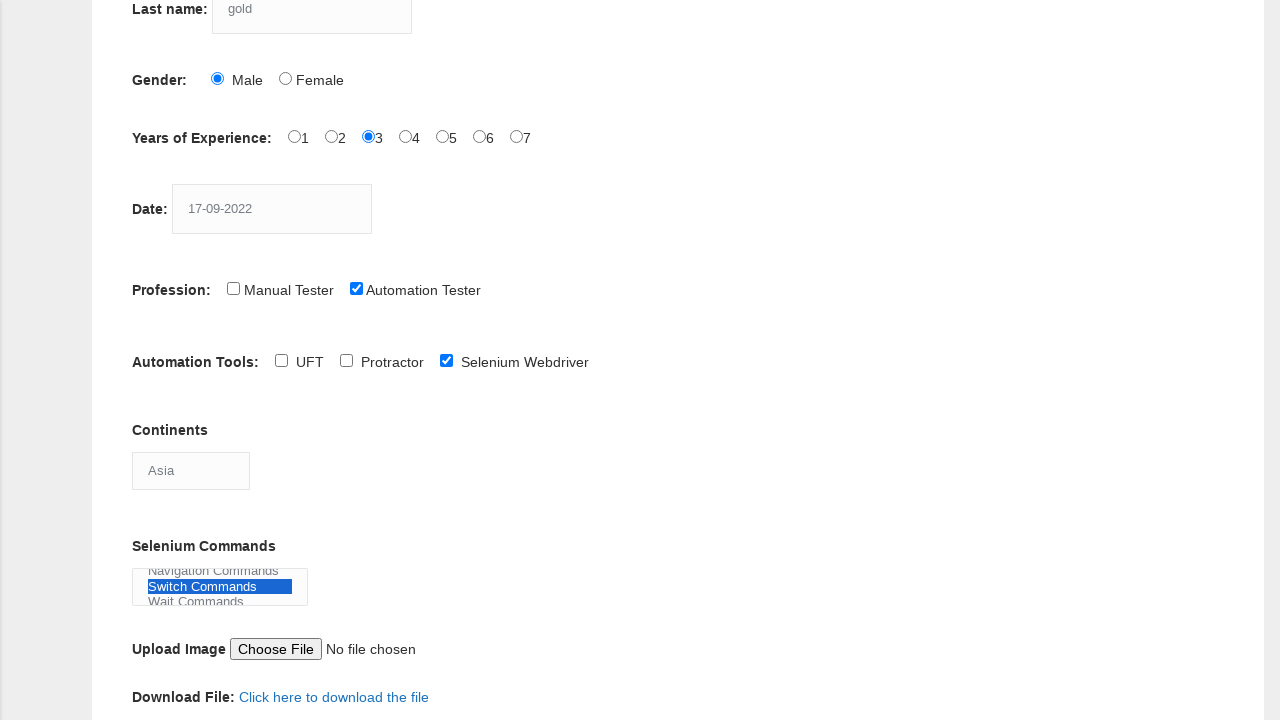

Clicked submit button to submit the form at (157, 360) on button#submit
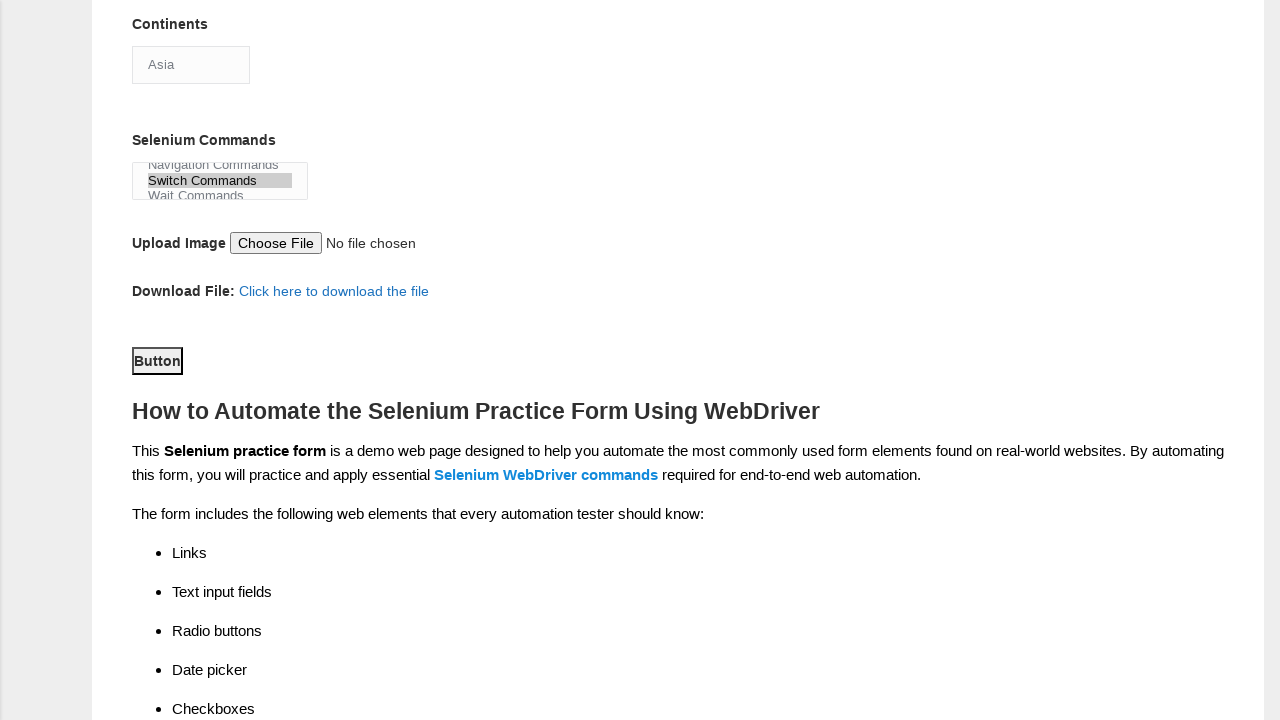

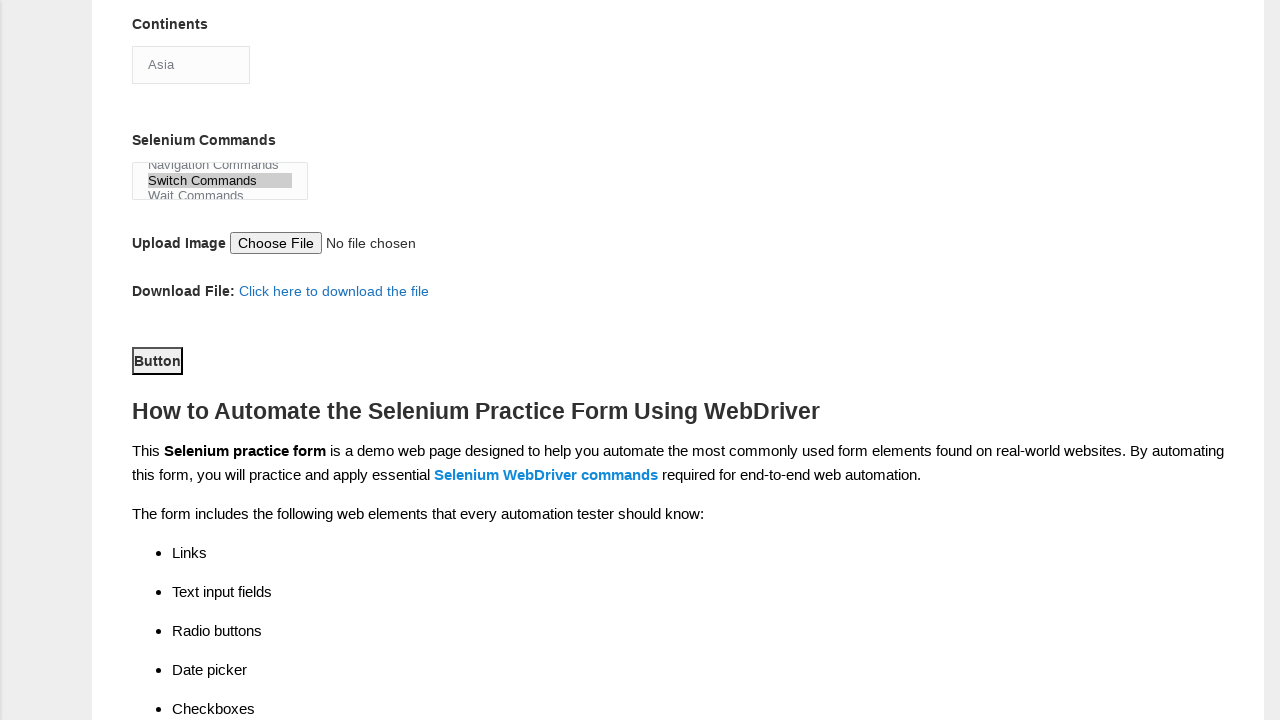